Tests the e-commerce flow on demoblaze.com by selecting a Samsung Galaxy S6, adding it to cart, navigating to the cart, opening the Place Order modal, and then closing it.

Starting URL: https://demoblaze.com/

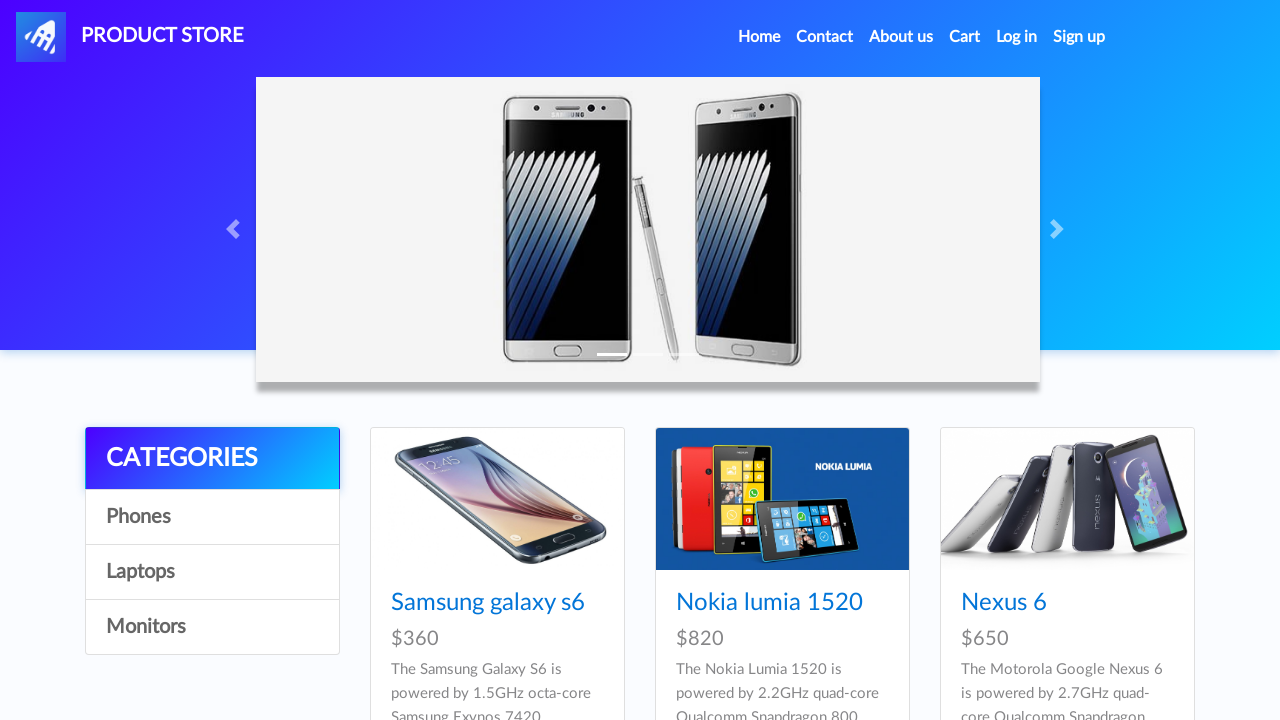

Clicked on Samsung Galaxy S6 product link at (488, 603) on internal:role=link[name="Samsung galaxy s6"i]
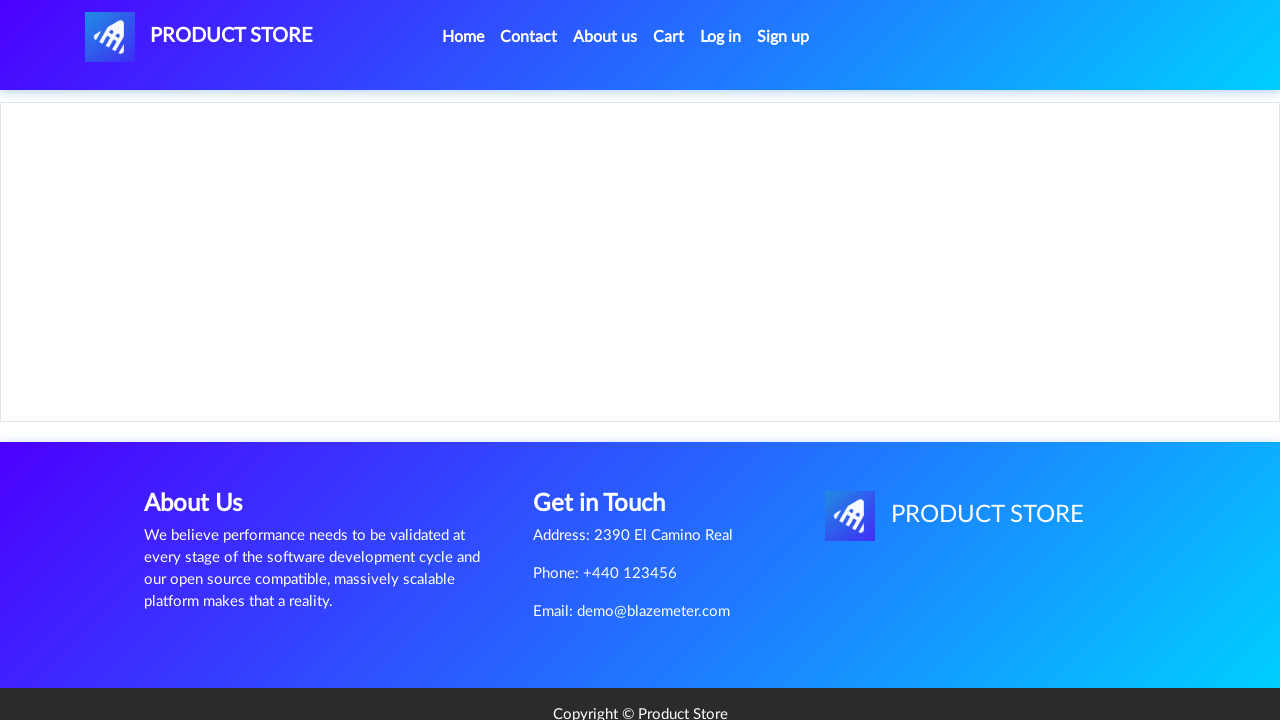

Set up dialog handler to dismiss alerts
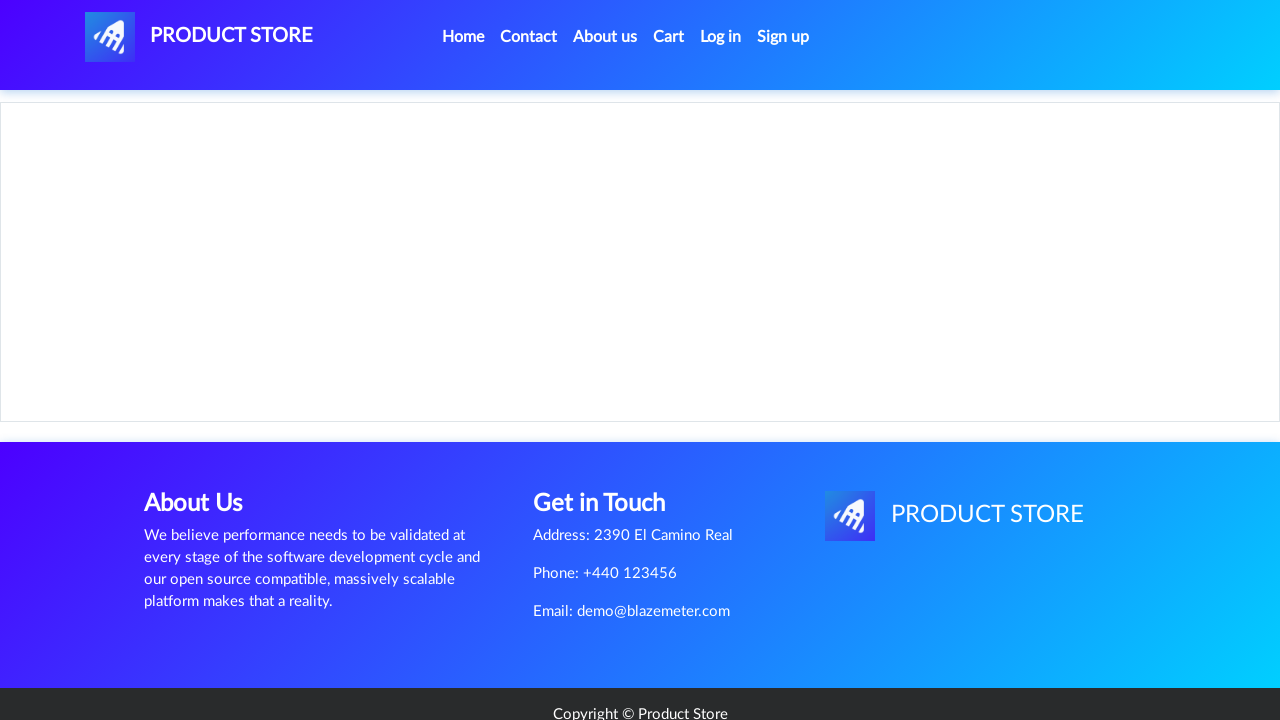

Clicked Add to cart button at (610, 440) on internal:role=link[name="Add to cart"i]
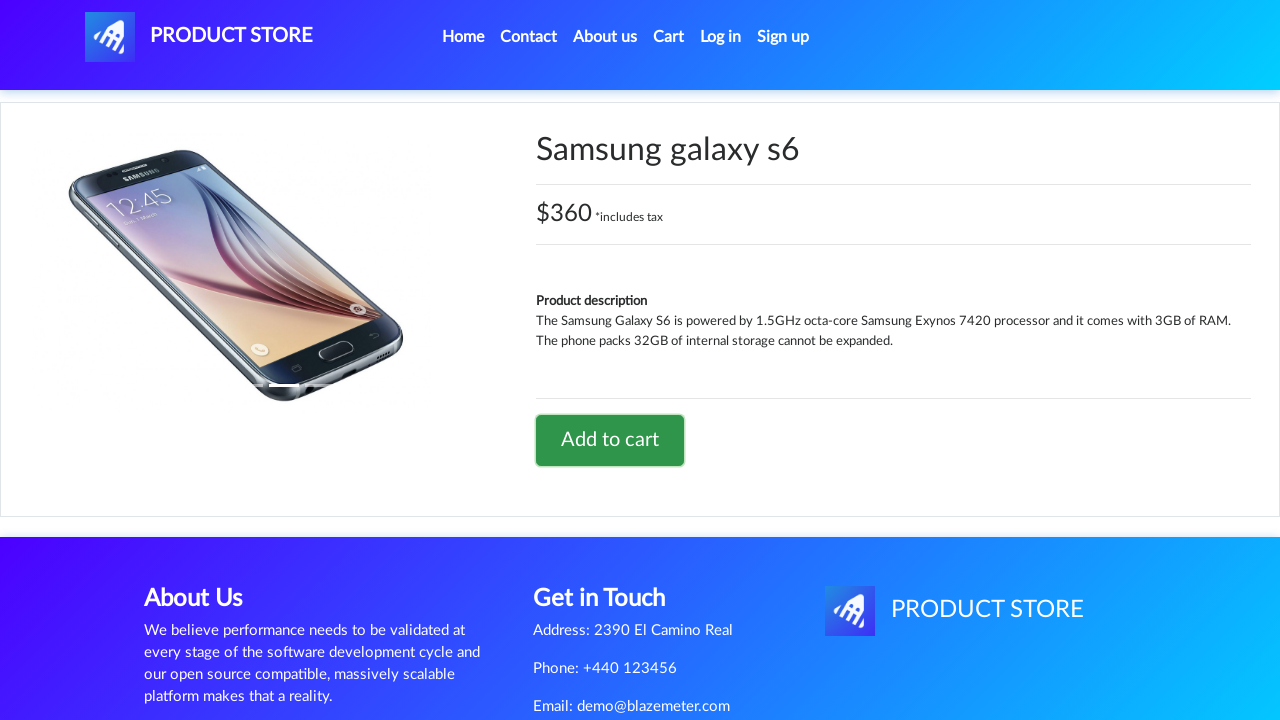

Clicked Cart navigation link at (669, 37) on internal:role=link[name="Cart"s]
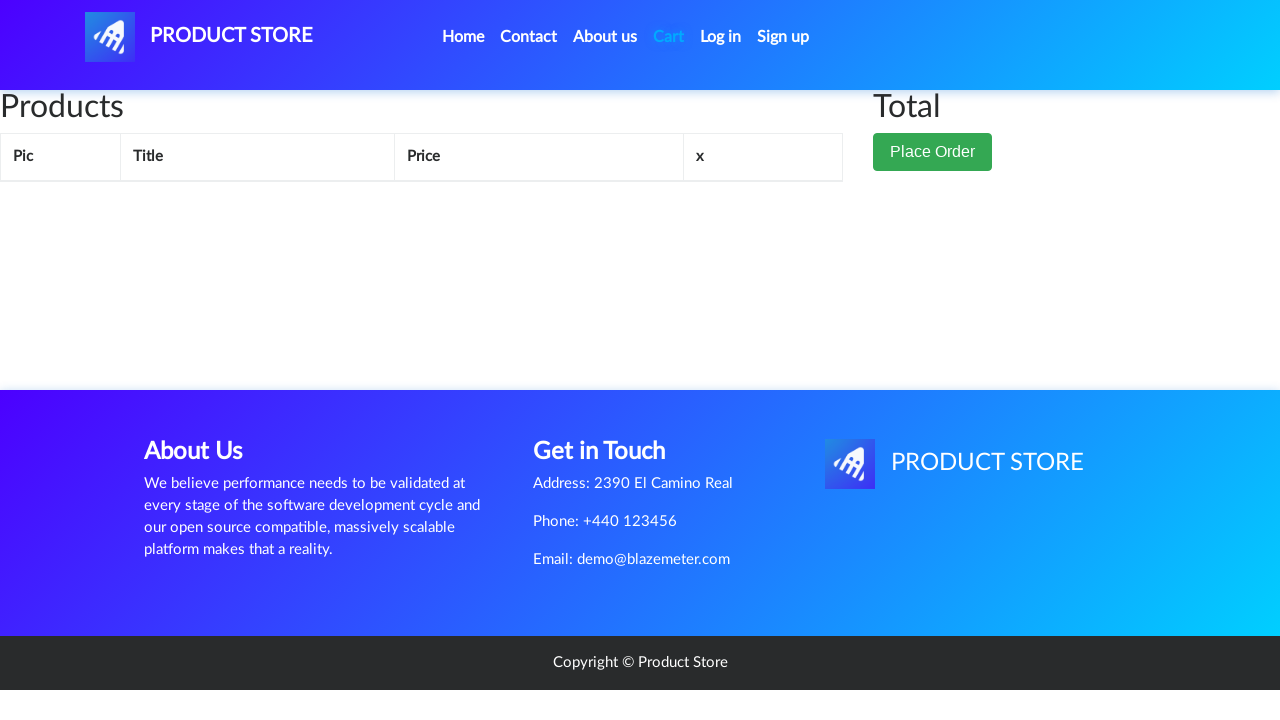

Clicked Place Order button at (933, 152) on internal:role=button[name="Place Order"i]
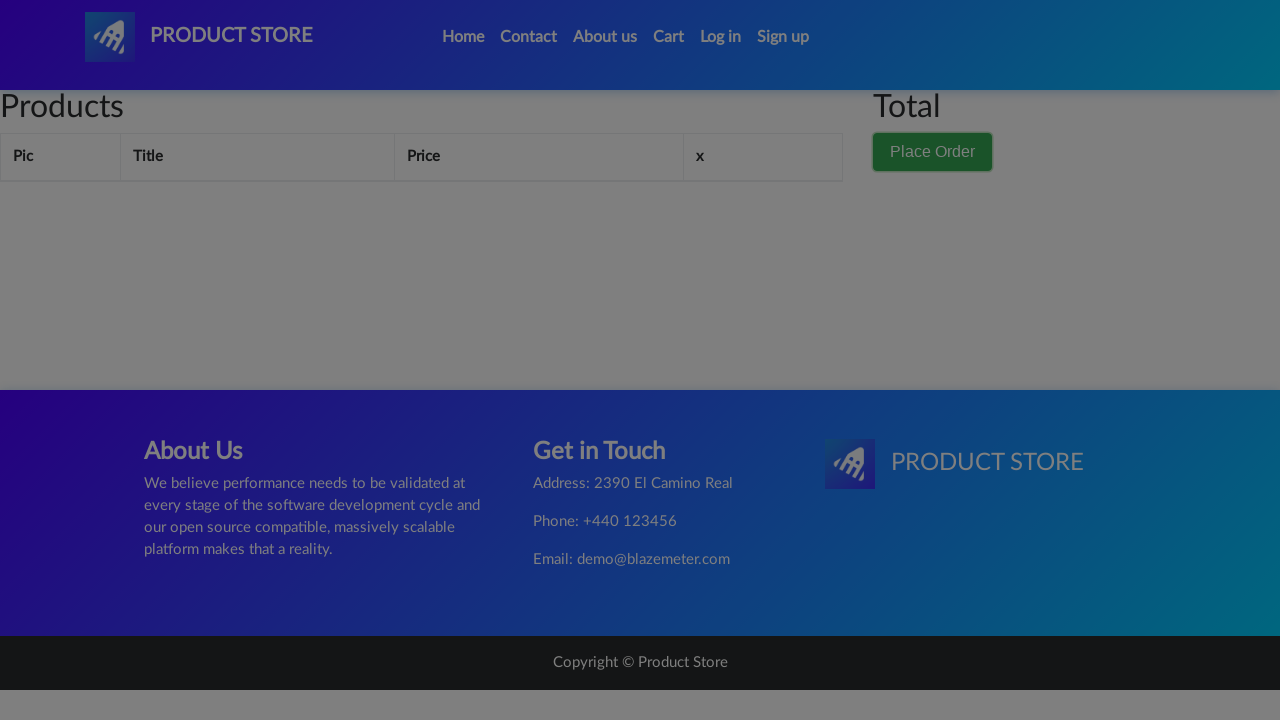

Clicked Place order header text at (640, 62) on internal:text="Place order \u00d7"i
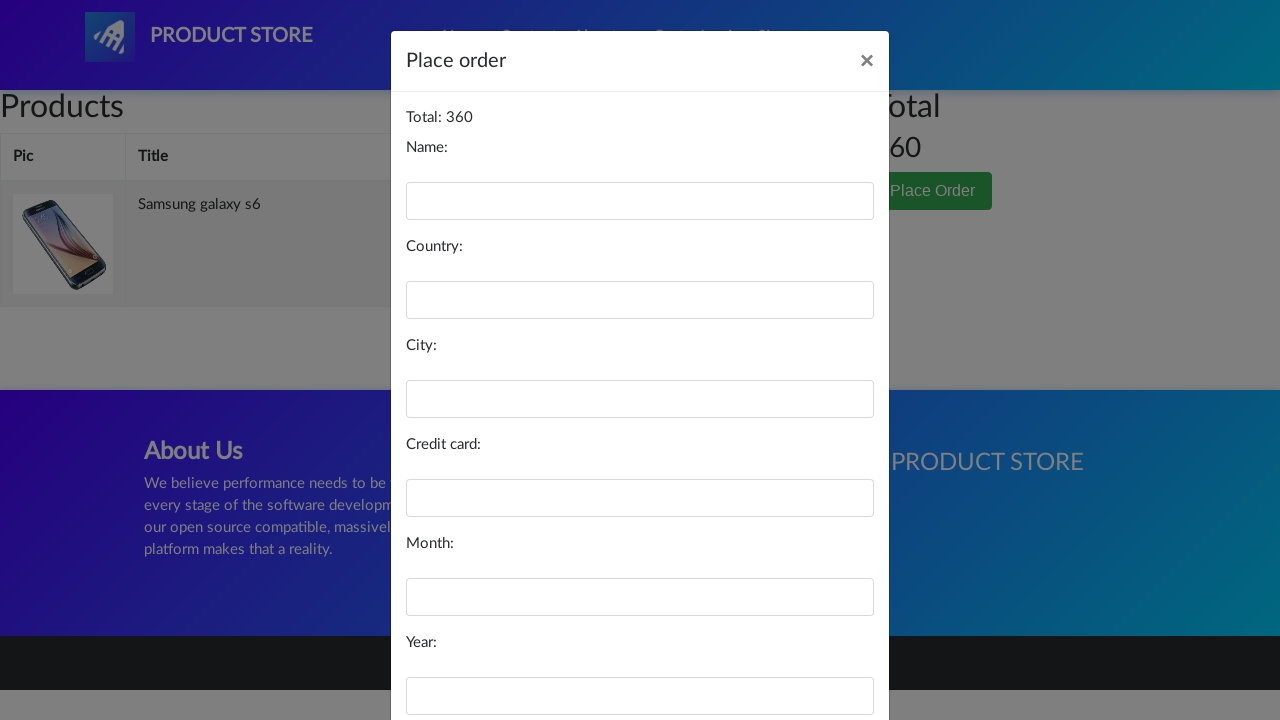

Closed the Place order modal at (867, 61) on internal:label="Place order"i >> internal:label="Close"i
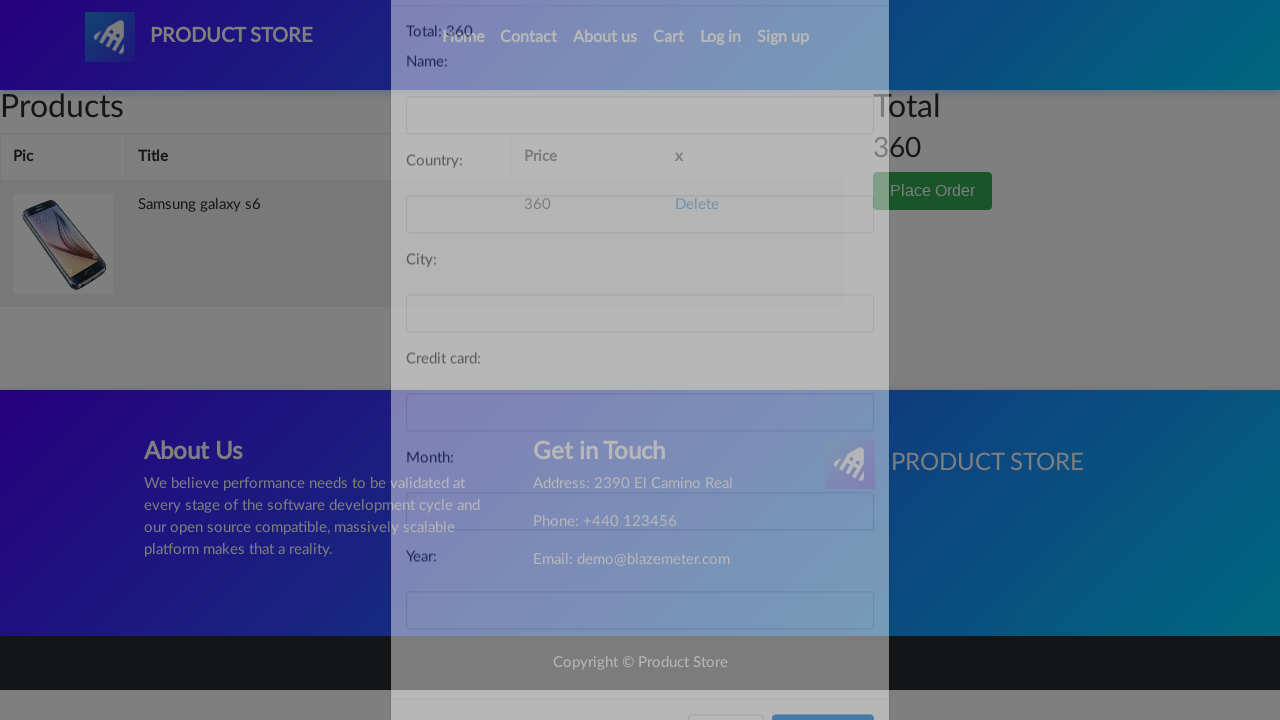

Navigated to product page with hash fragment
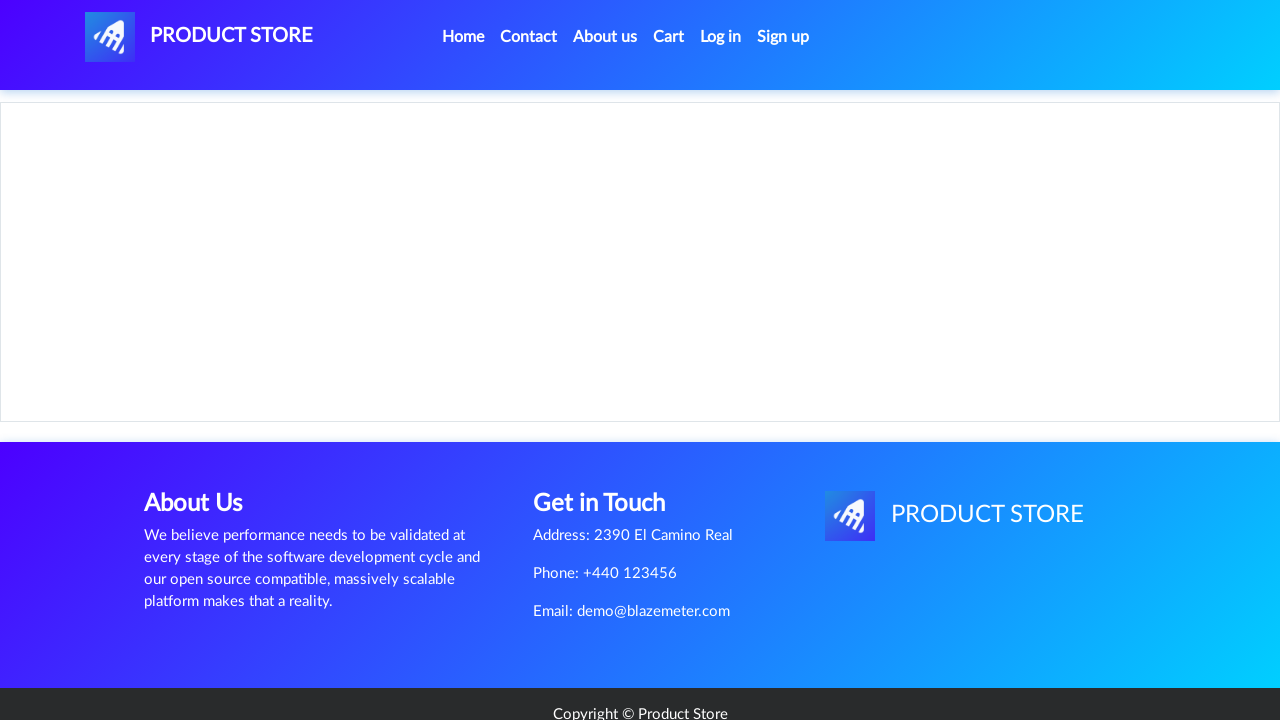

Navigated to product page without hash fragment
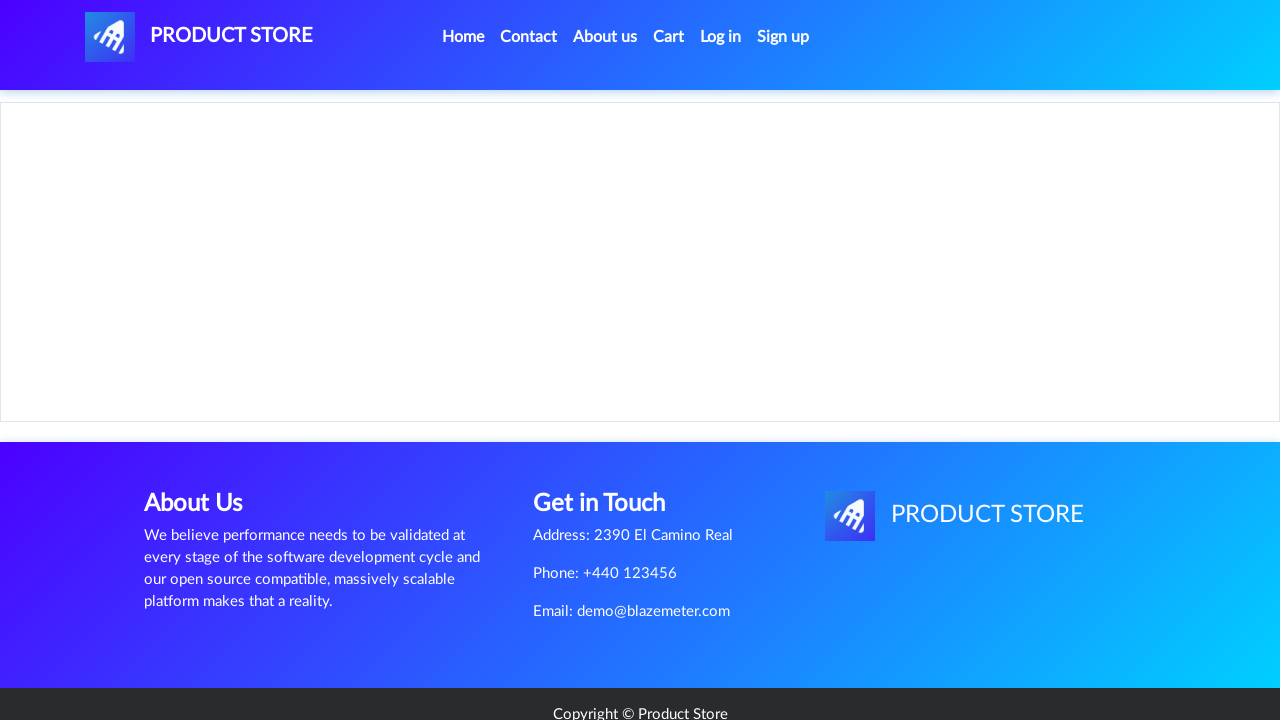

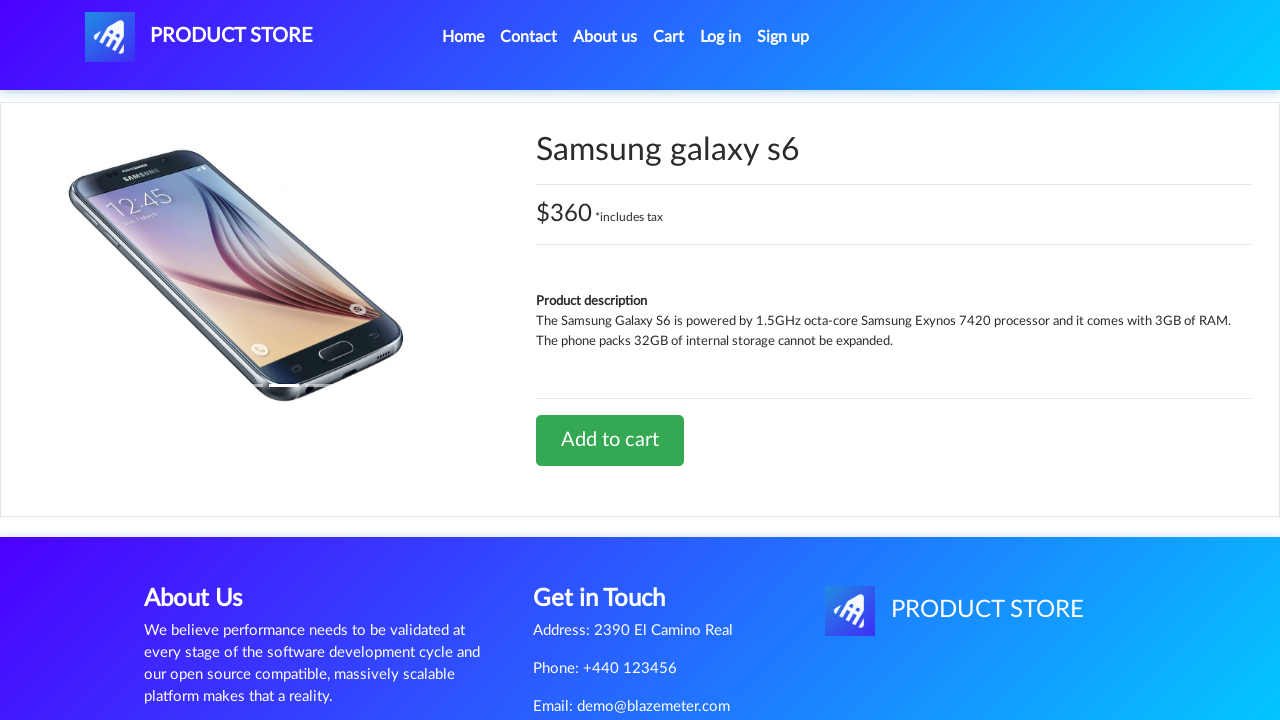